Tests form interactions by reading labels and placeholders, then filling in a job title field on the Formy test form

Starting URL: https://formy-project.herokuapp.com/form

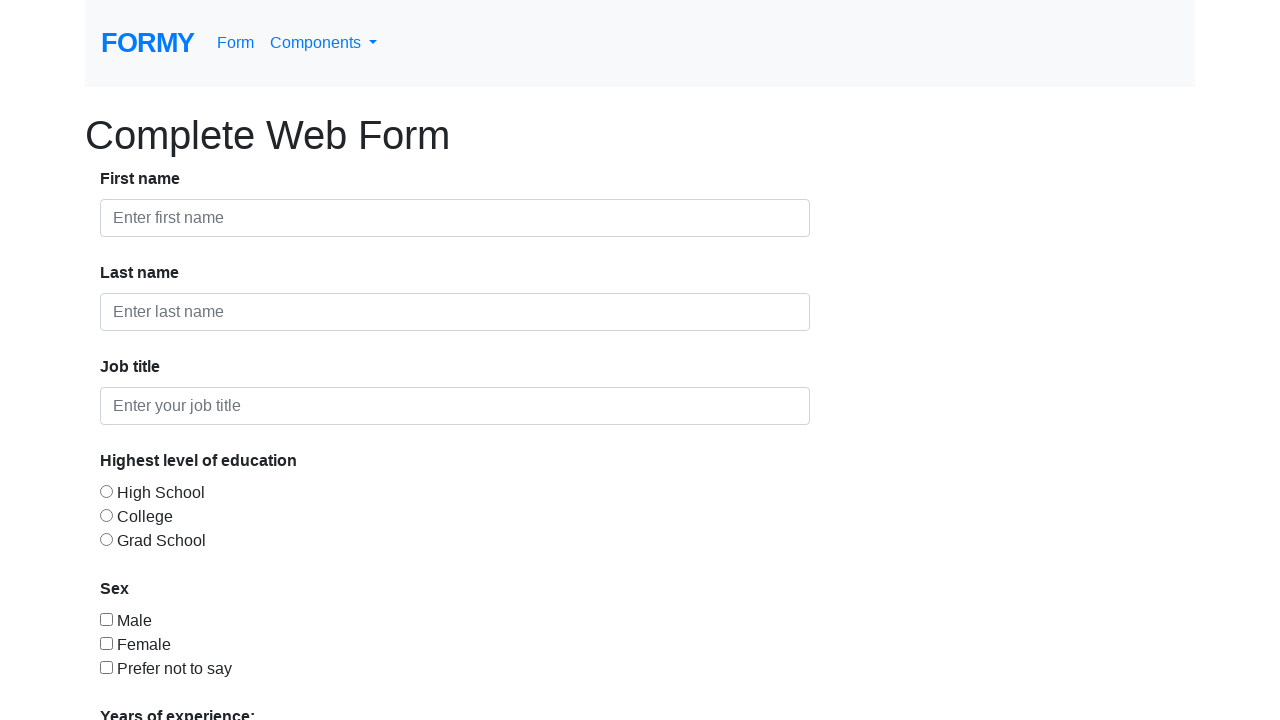

Retrieved text from checkbox parent element
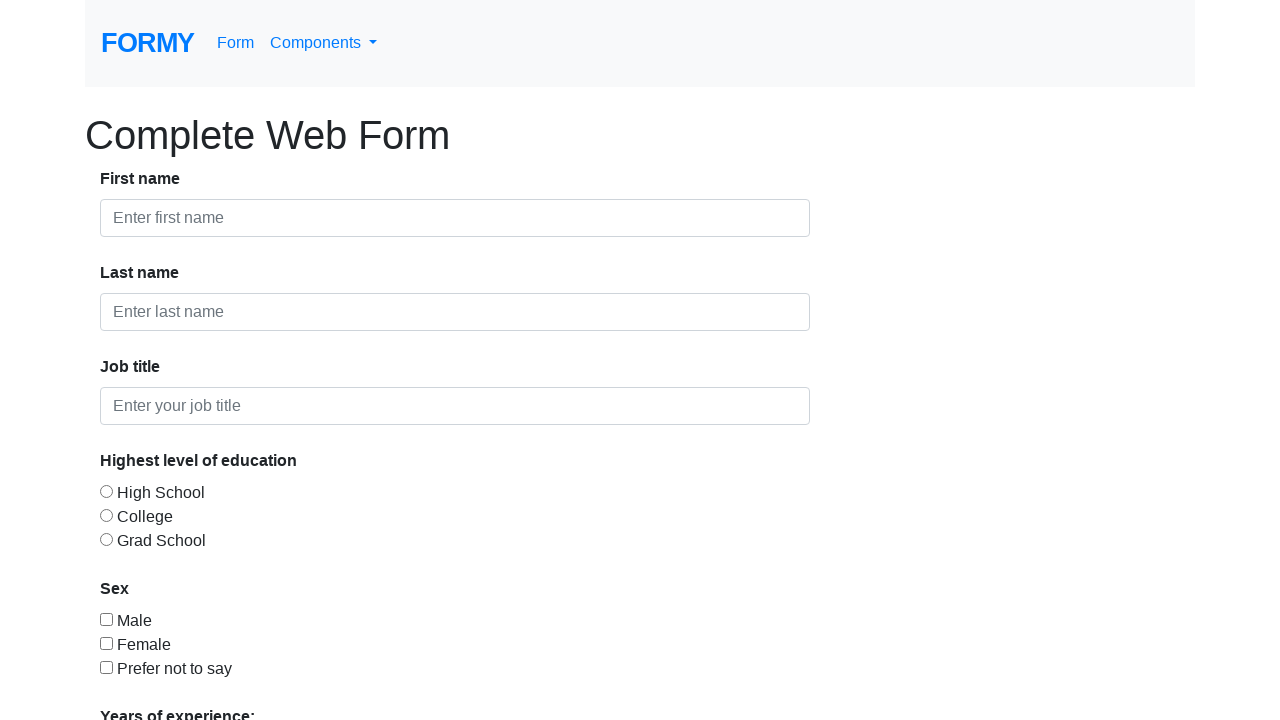

Located job title label element
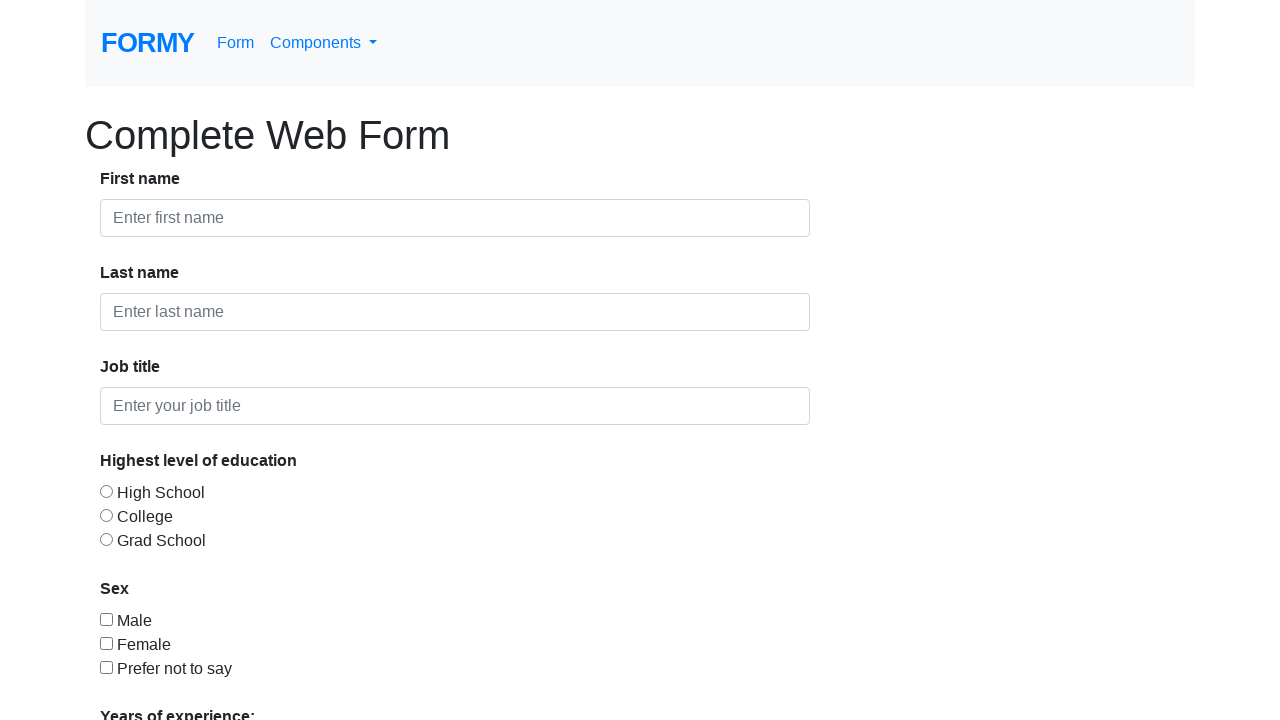

Located job title input field
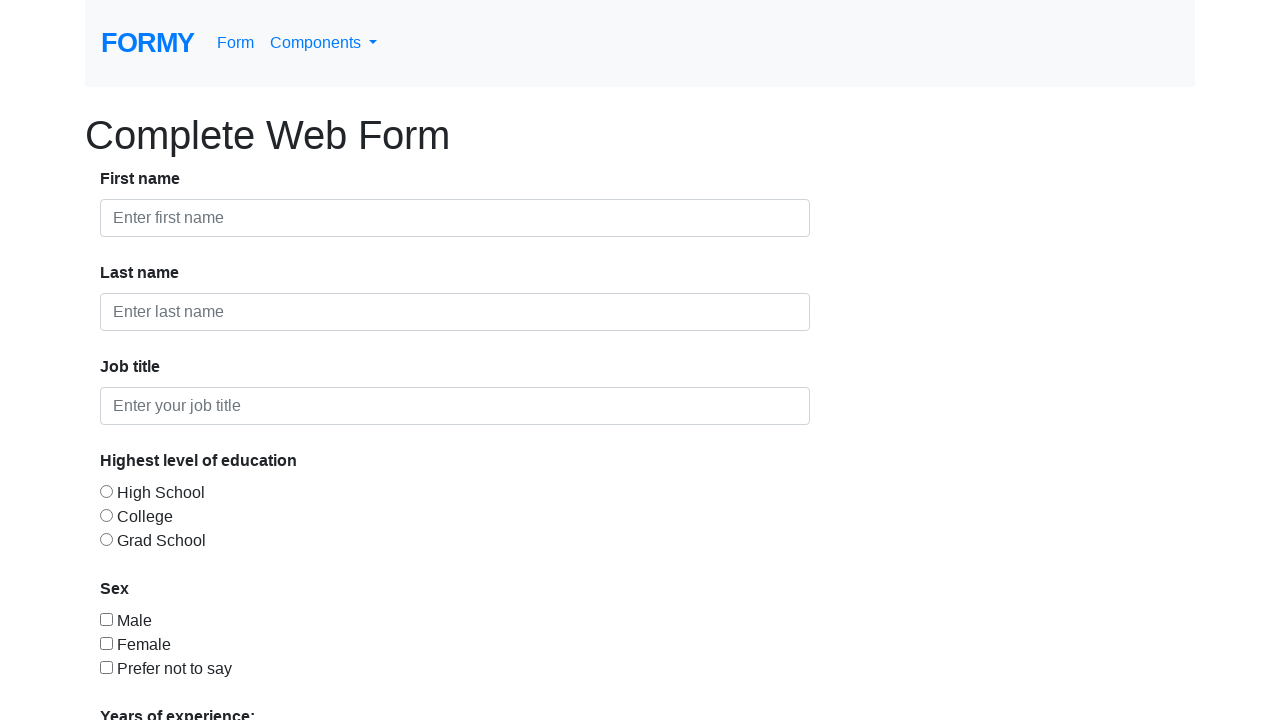

Filled job title field with 'test' on //input[@id='job-title']
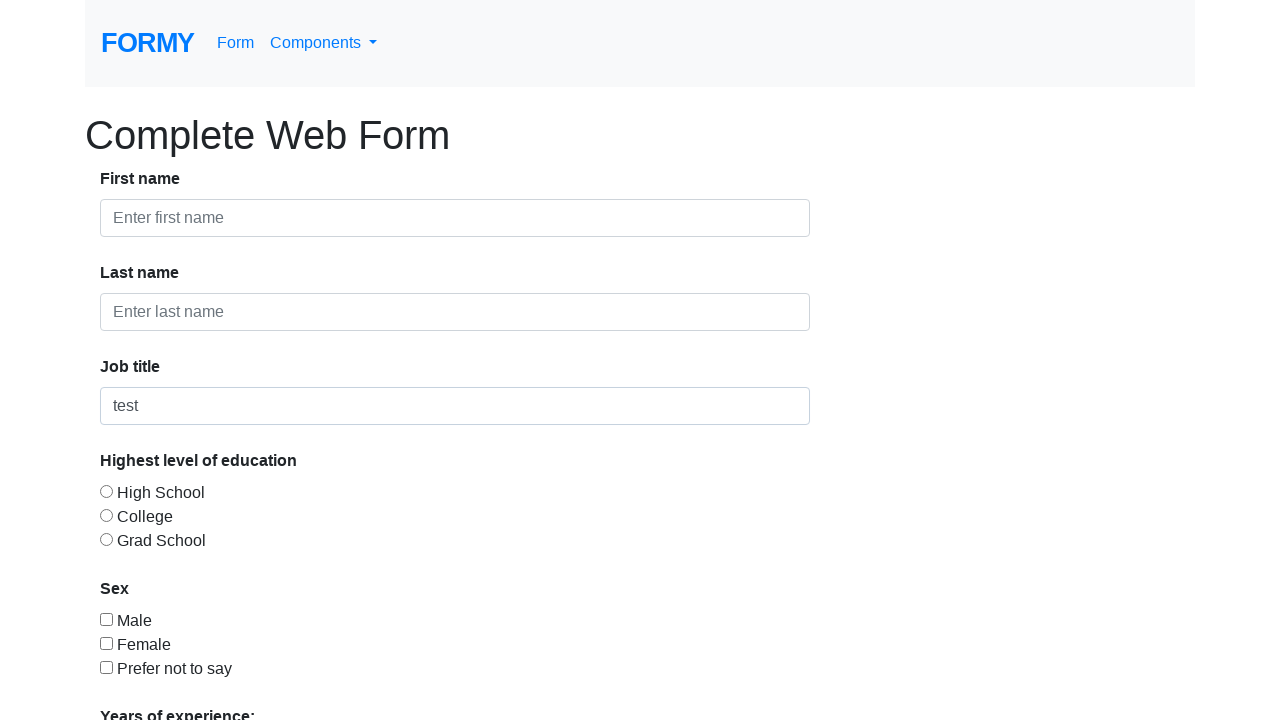

Retrieved the entered value from job title field
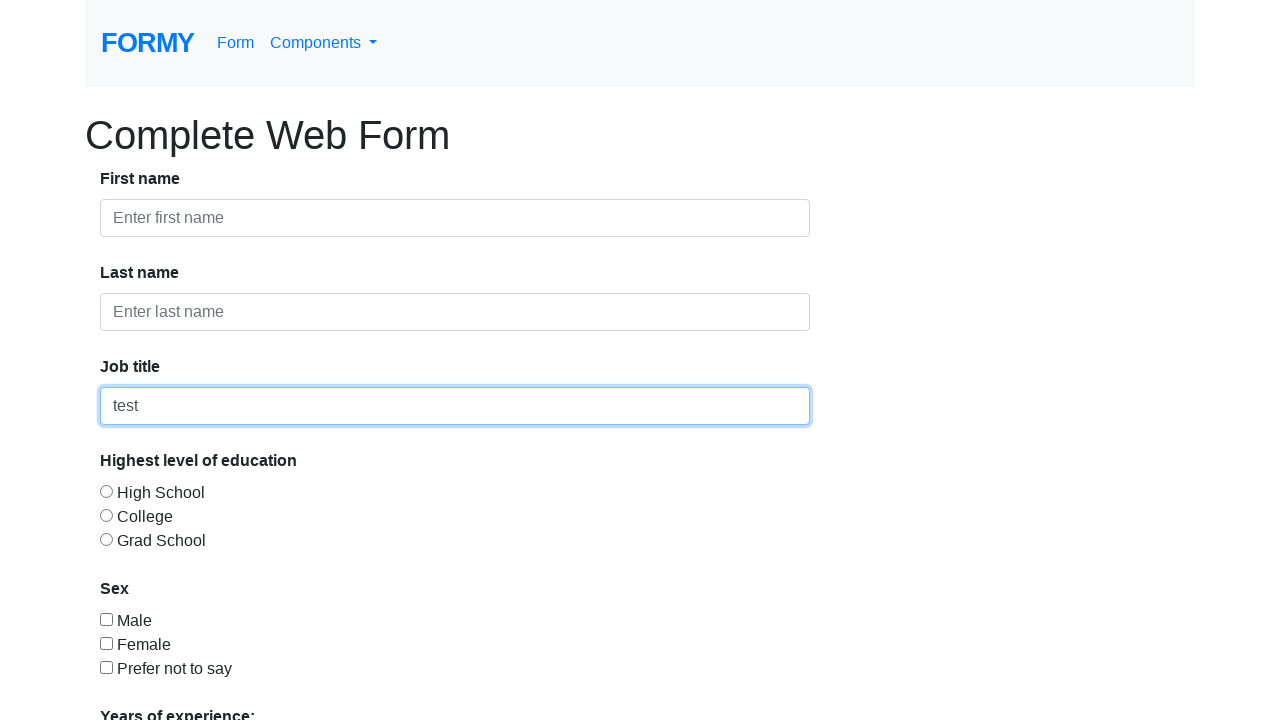

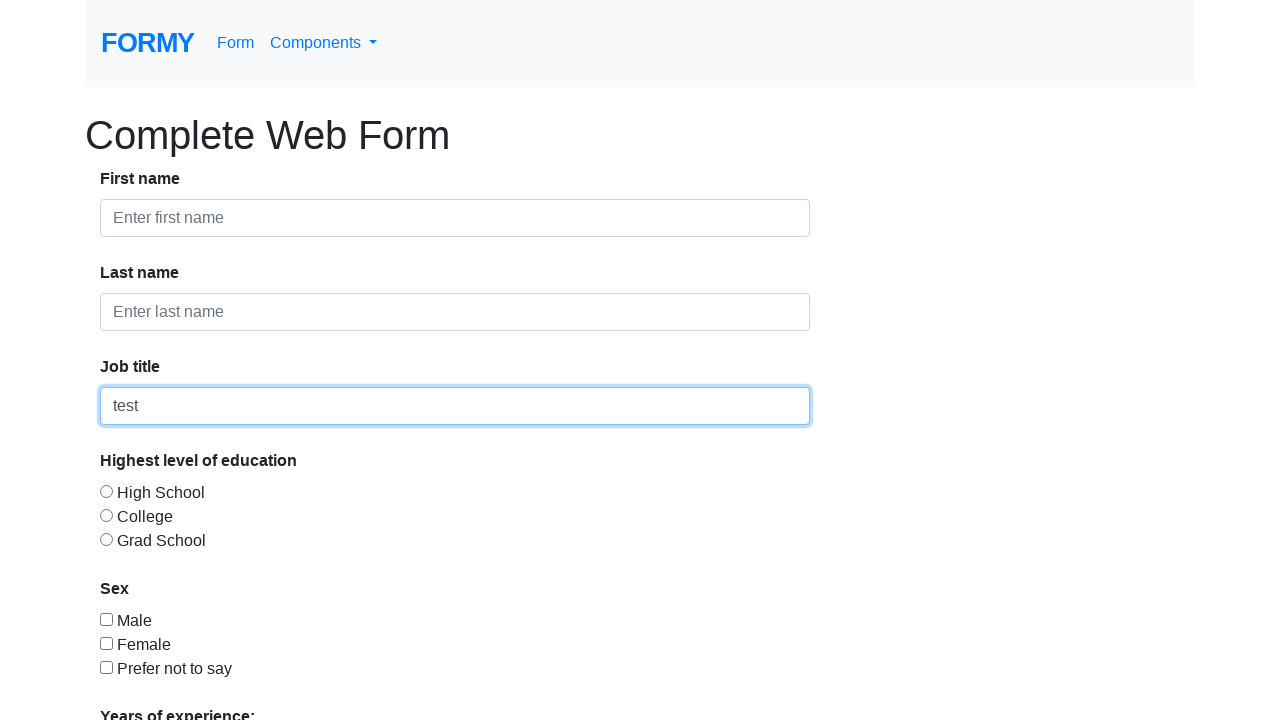